Navigates to Steam's top sellers search page and verifies that game search results are displayed with game listings visible.

Starting URL: https://store.steampowered.com/search/?ignore_preferences=1&filter=topsellers

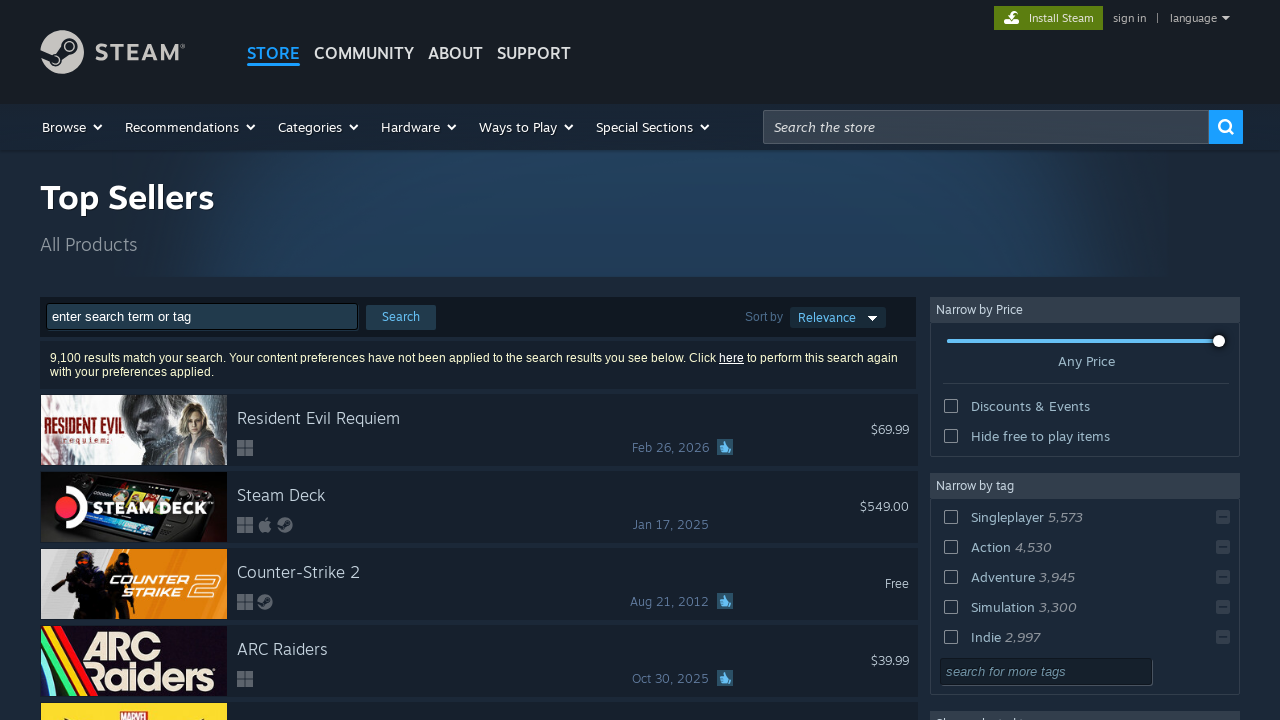

Waited for network idle on Steam top sellers page
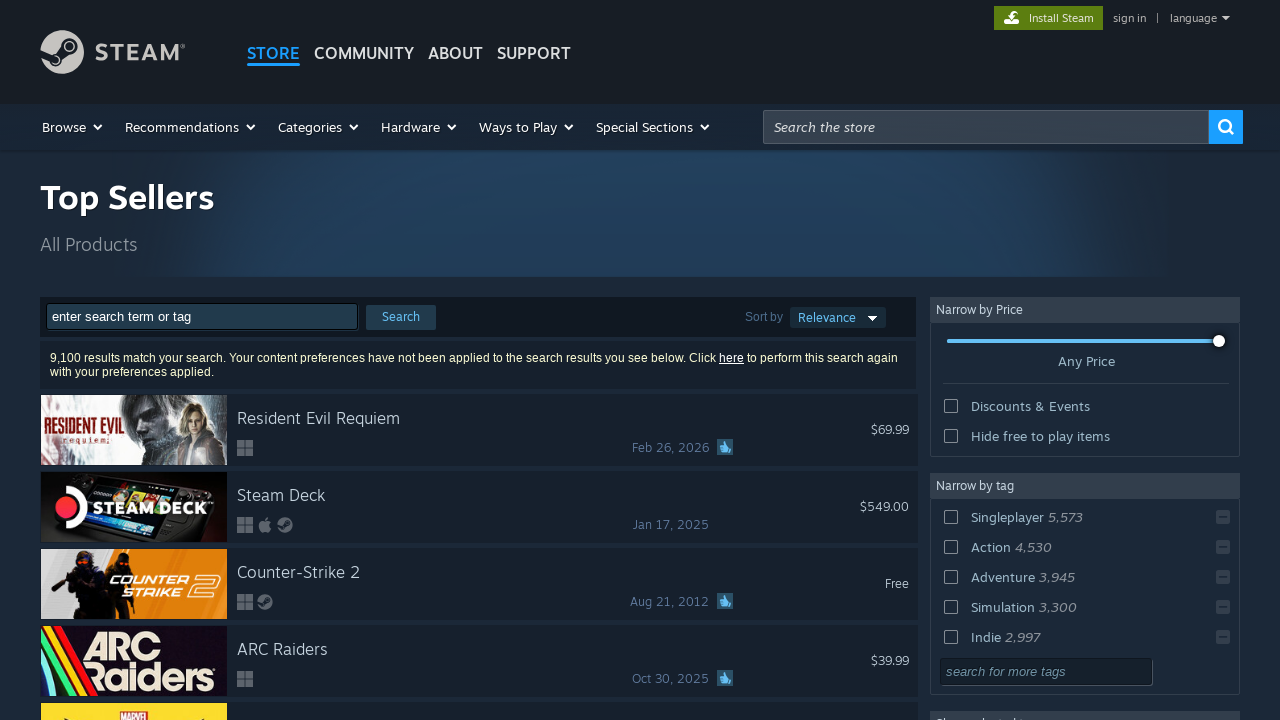

Game search result rows appeared on page
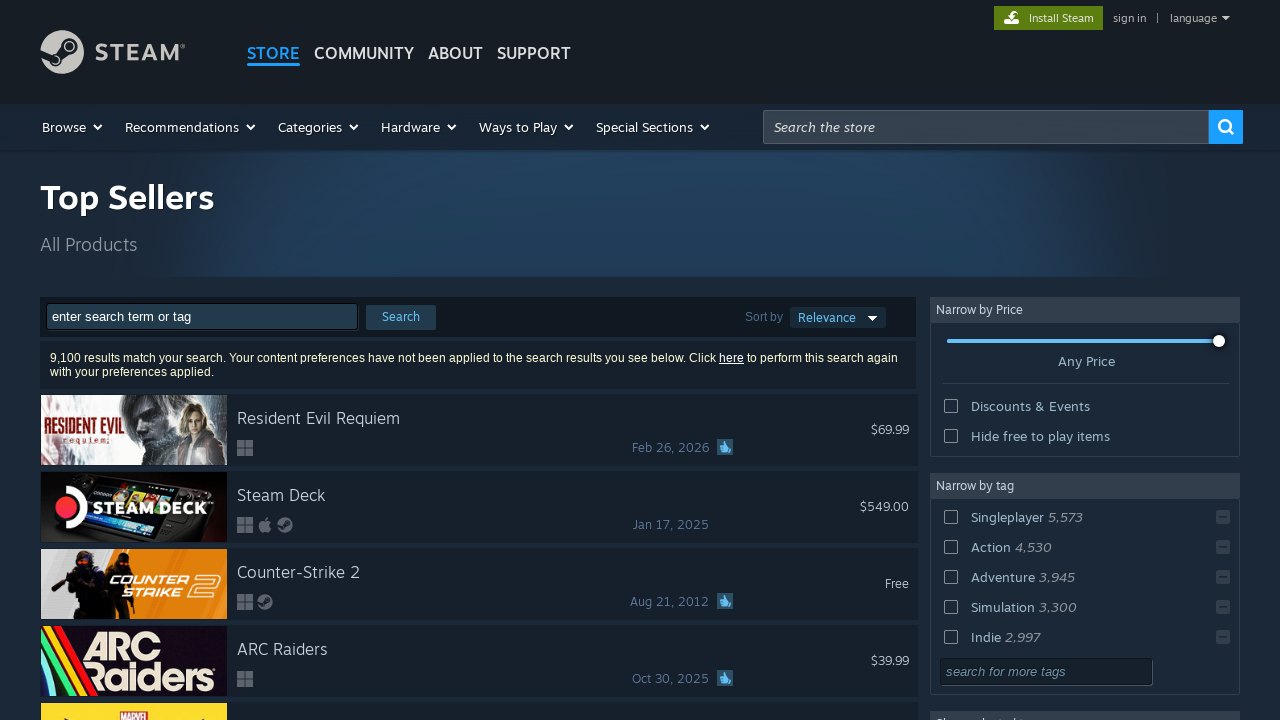

Located all game search result elements
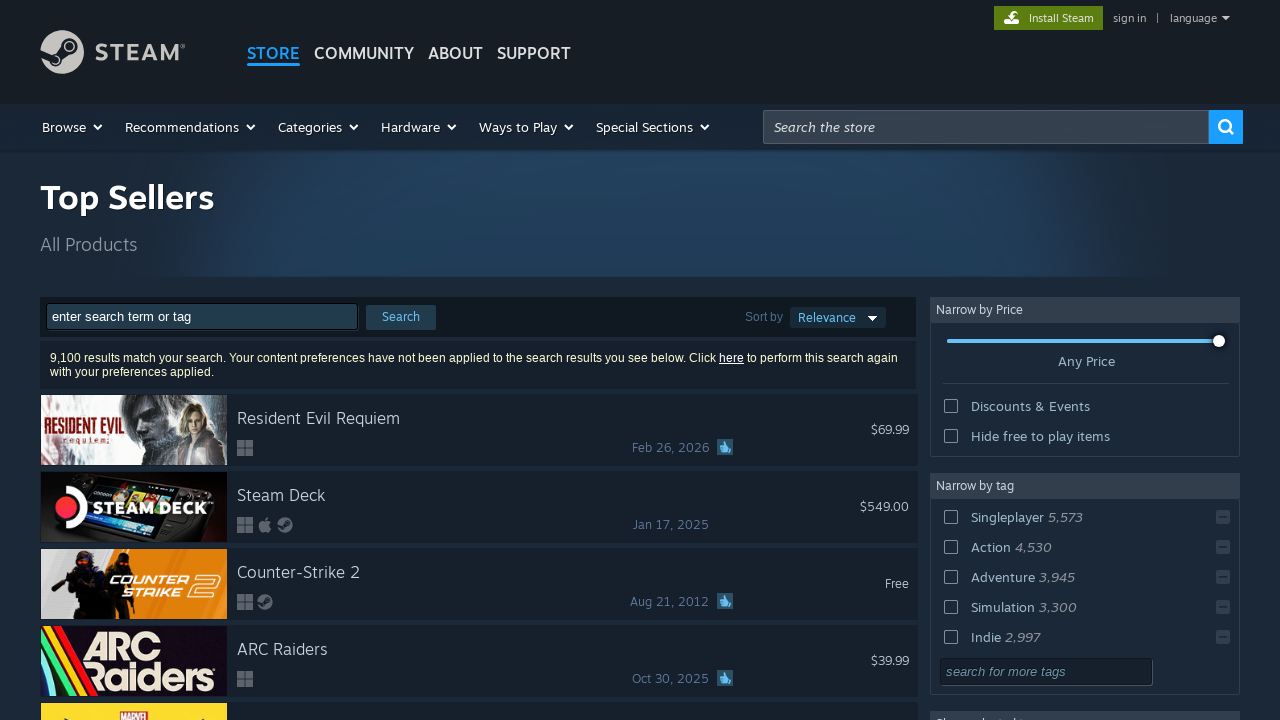

First game result became visible
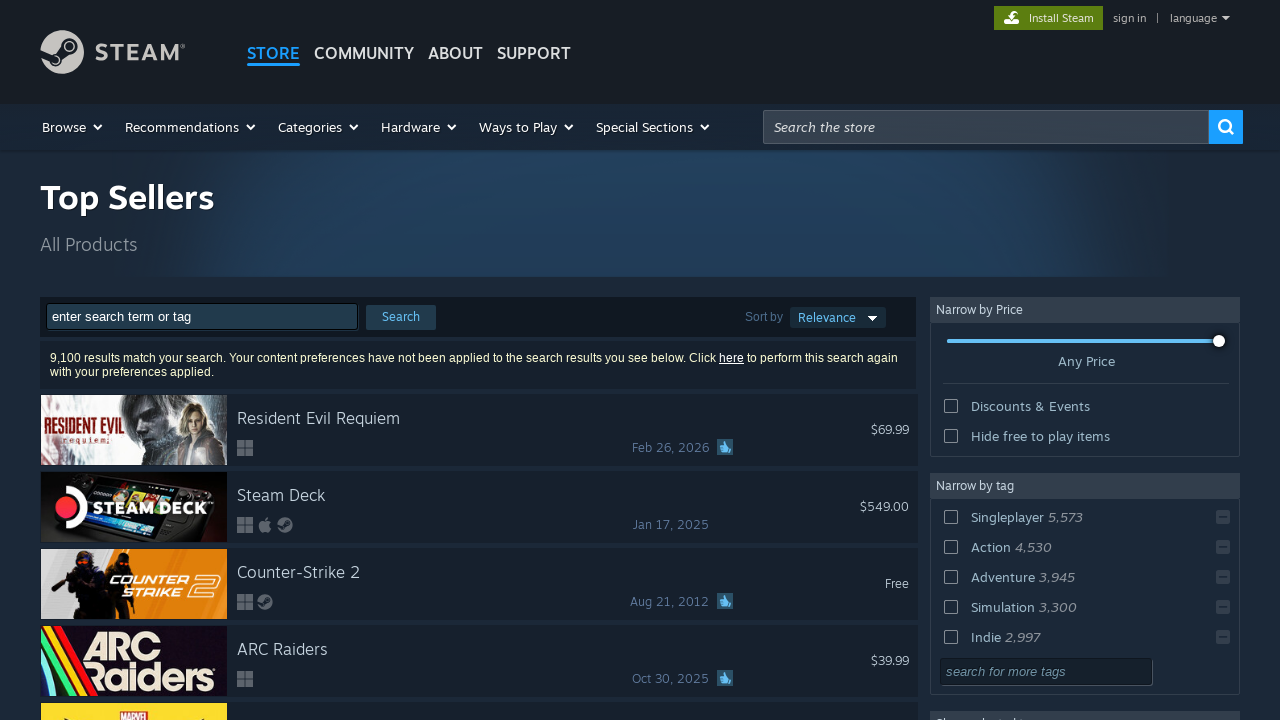

Clicked on the first game listing at (479, 430) on .search_result_row >> nth=0
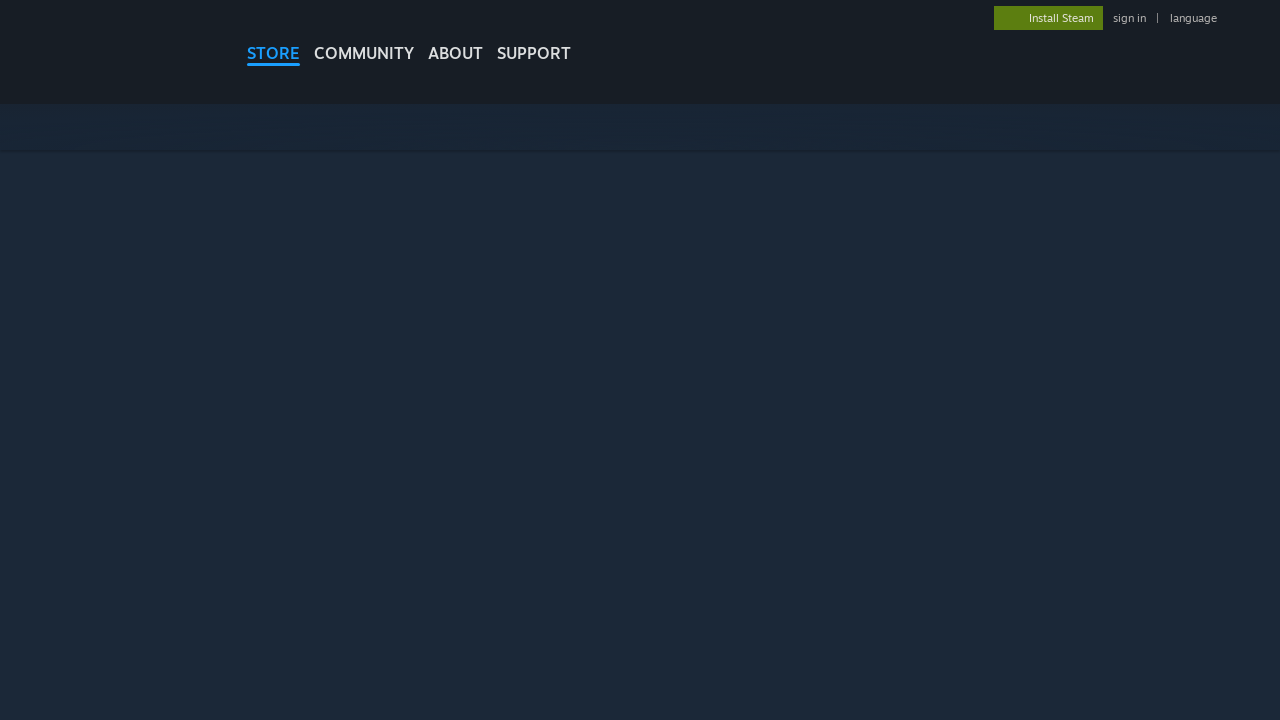

Game detail page loaded with game name visible
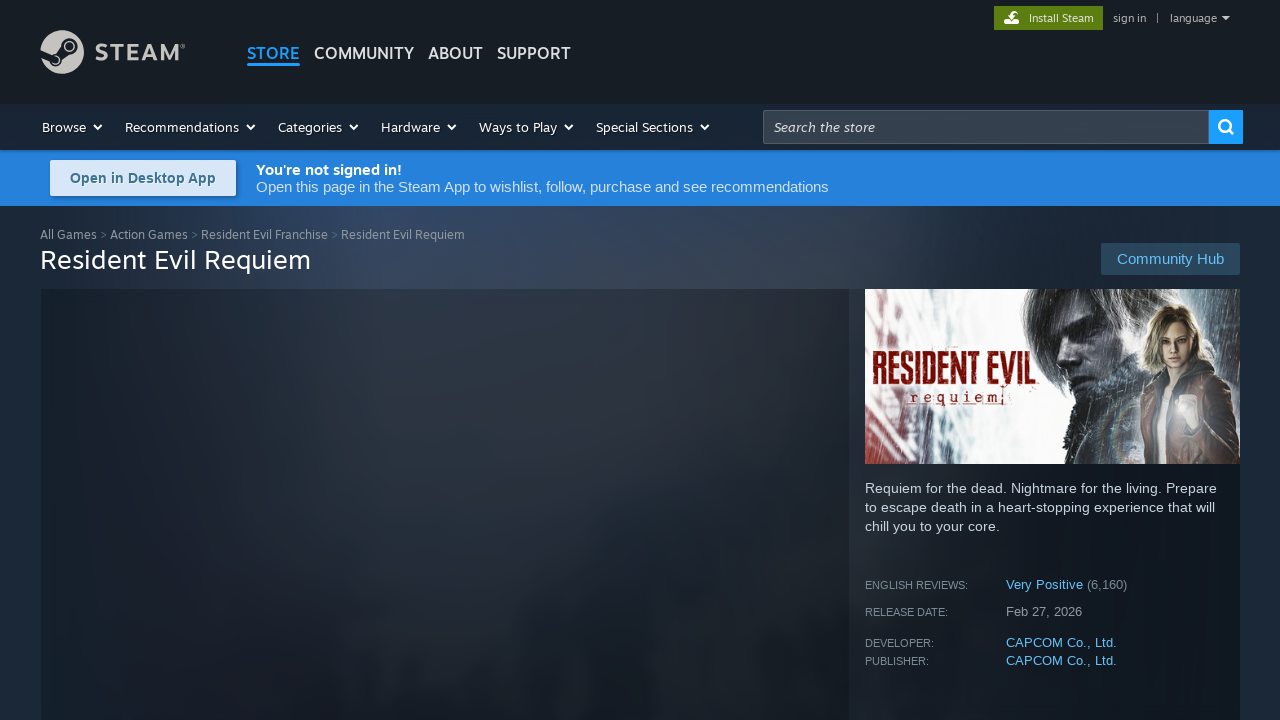

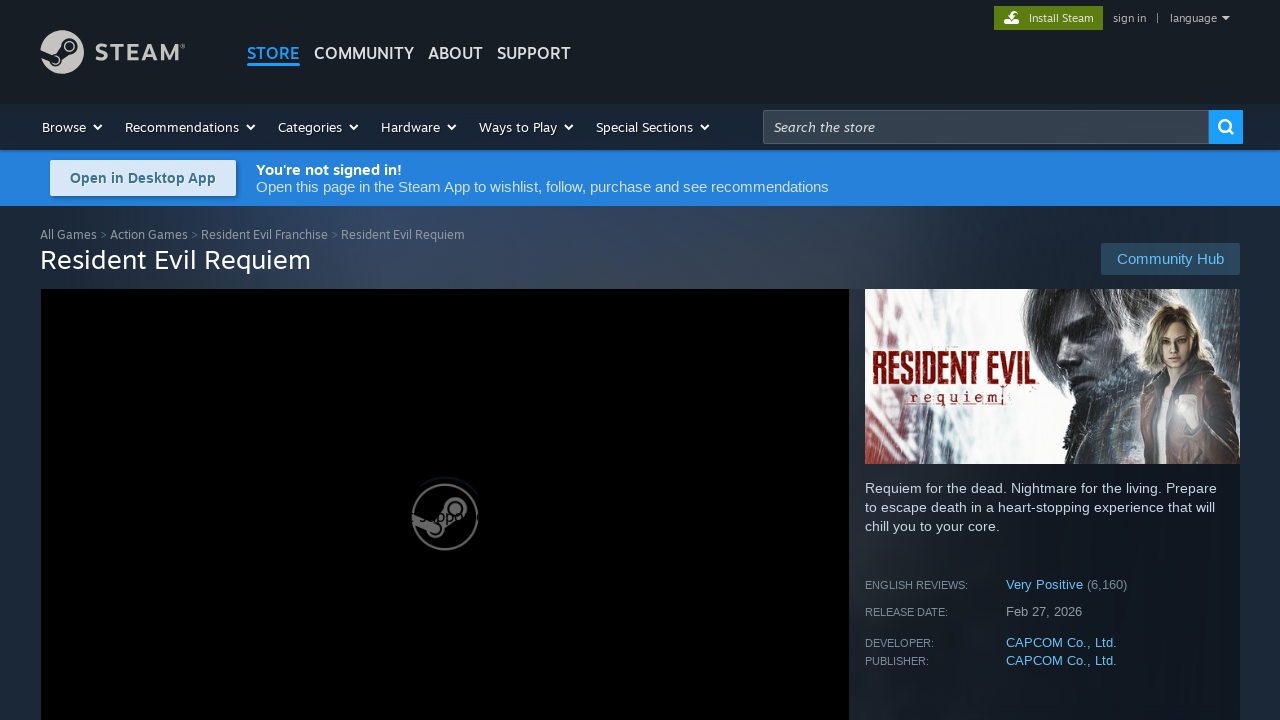